Tests dragging an element to a specific position on the page

Starting URL: https://letcode.in/draggable

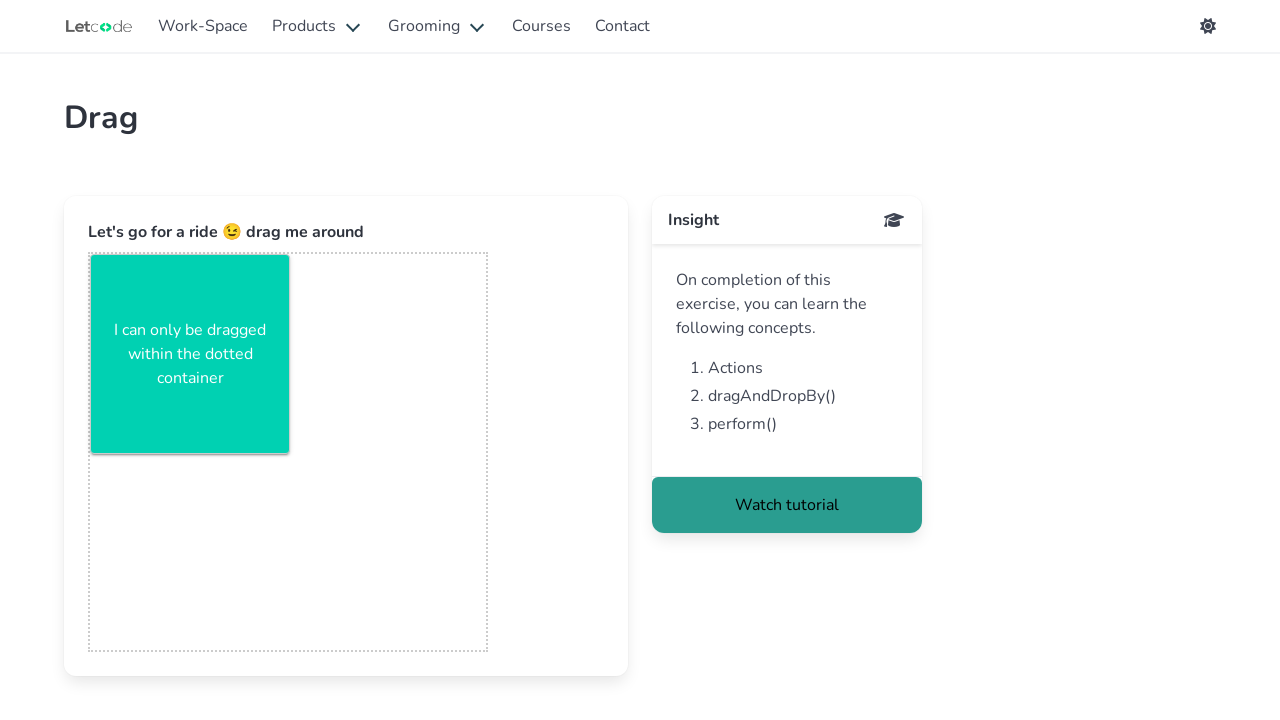

Navigated to draggable test page
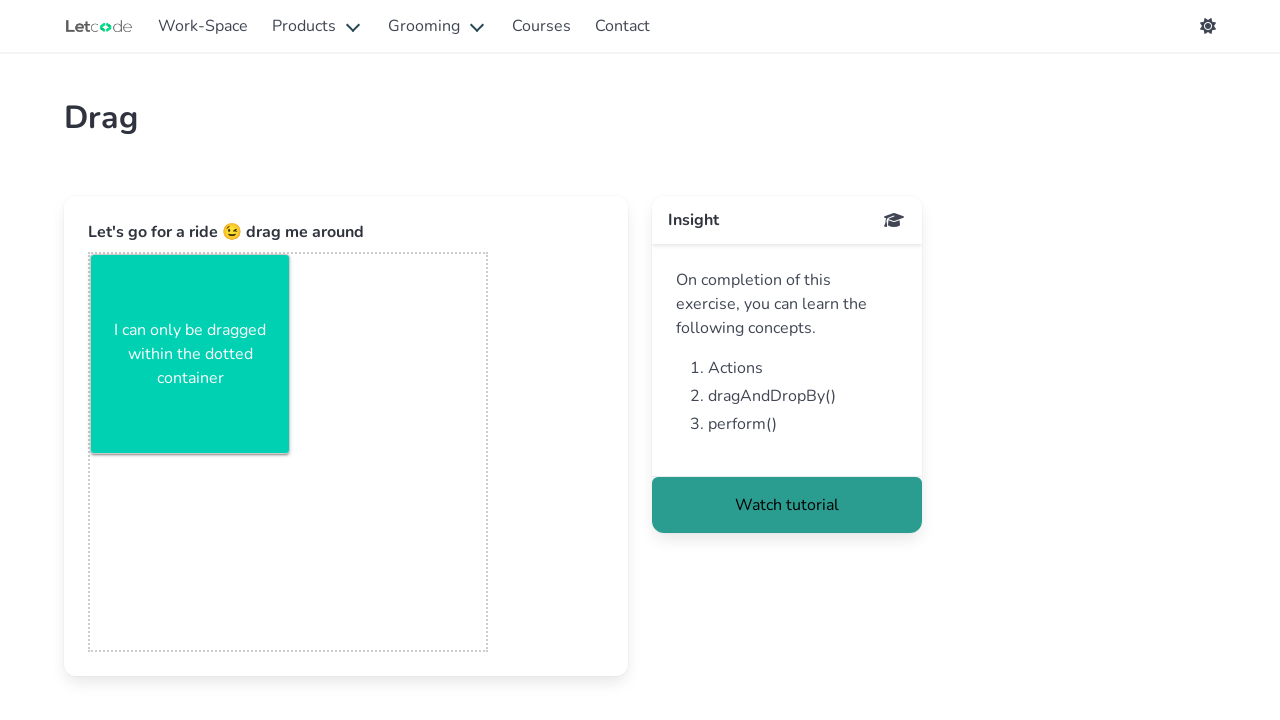

Located draggable element with ID 'sample-box'
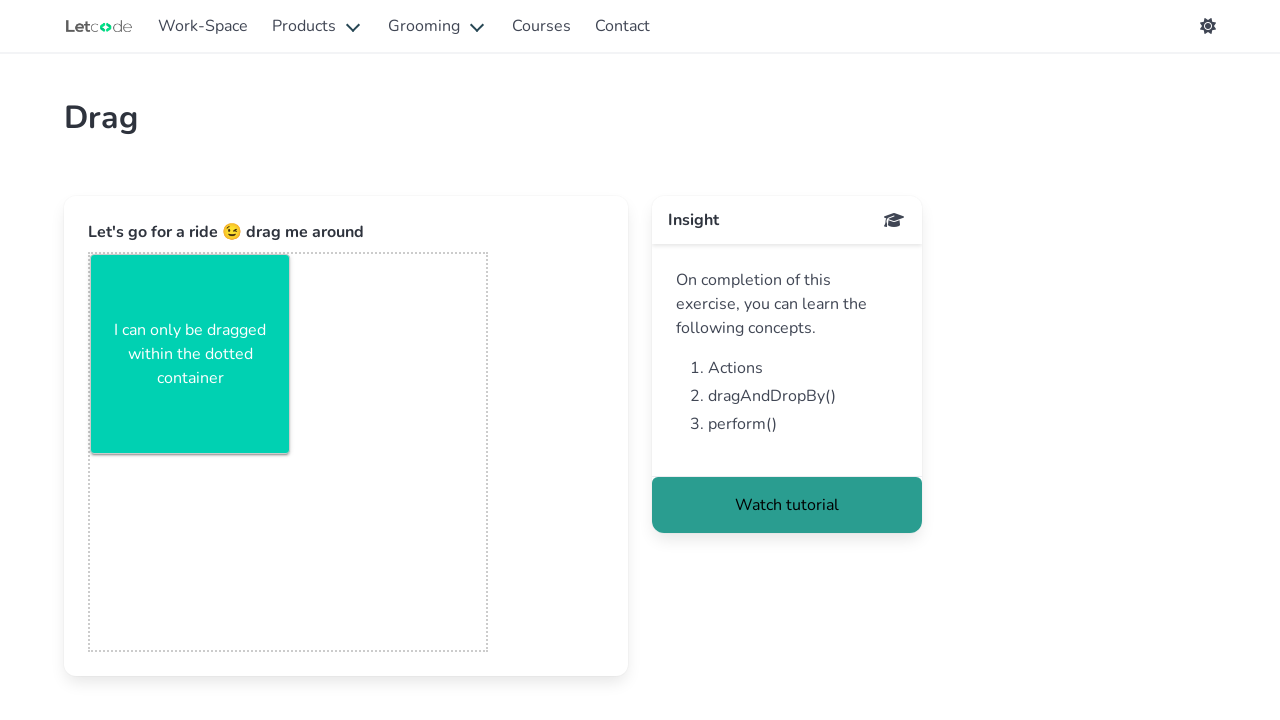

Dragged element to target position (75, 90) at (166, 345)
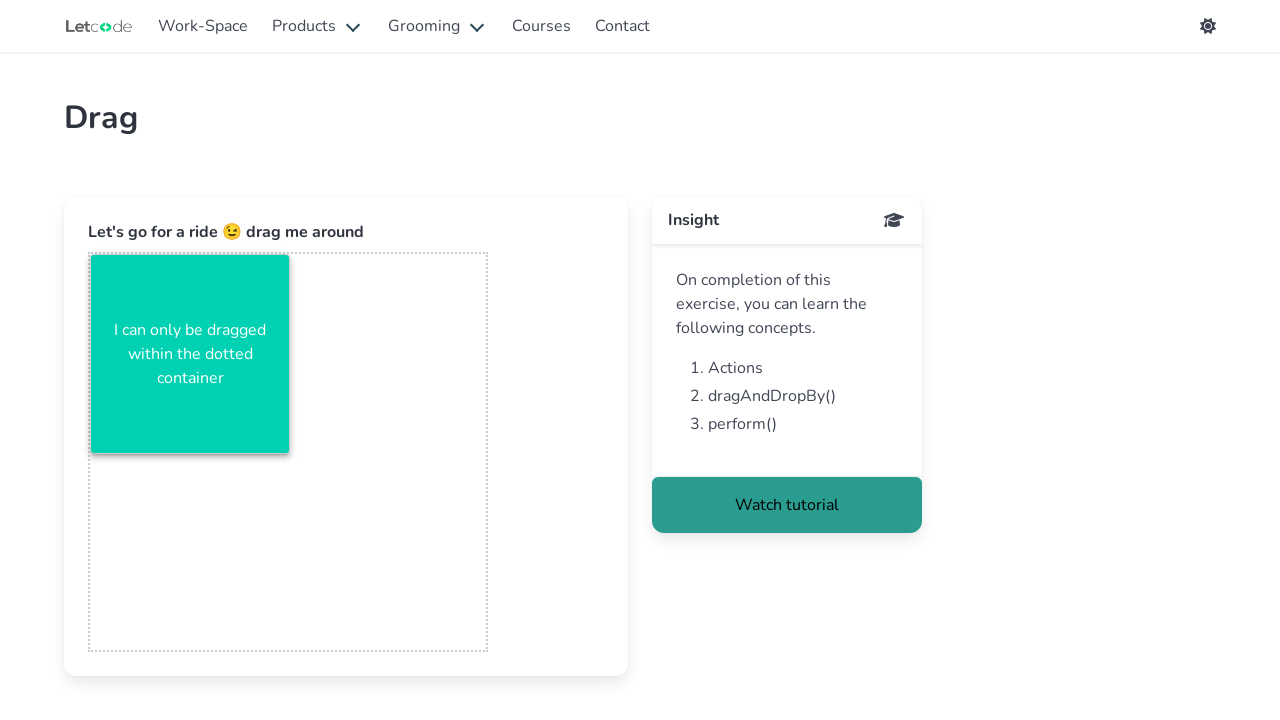

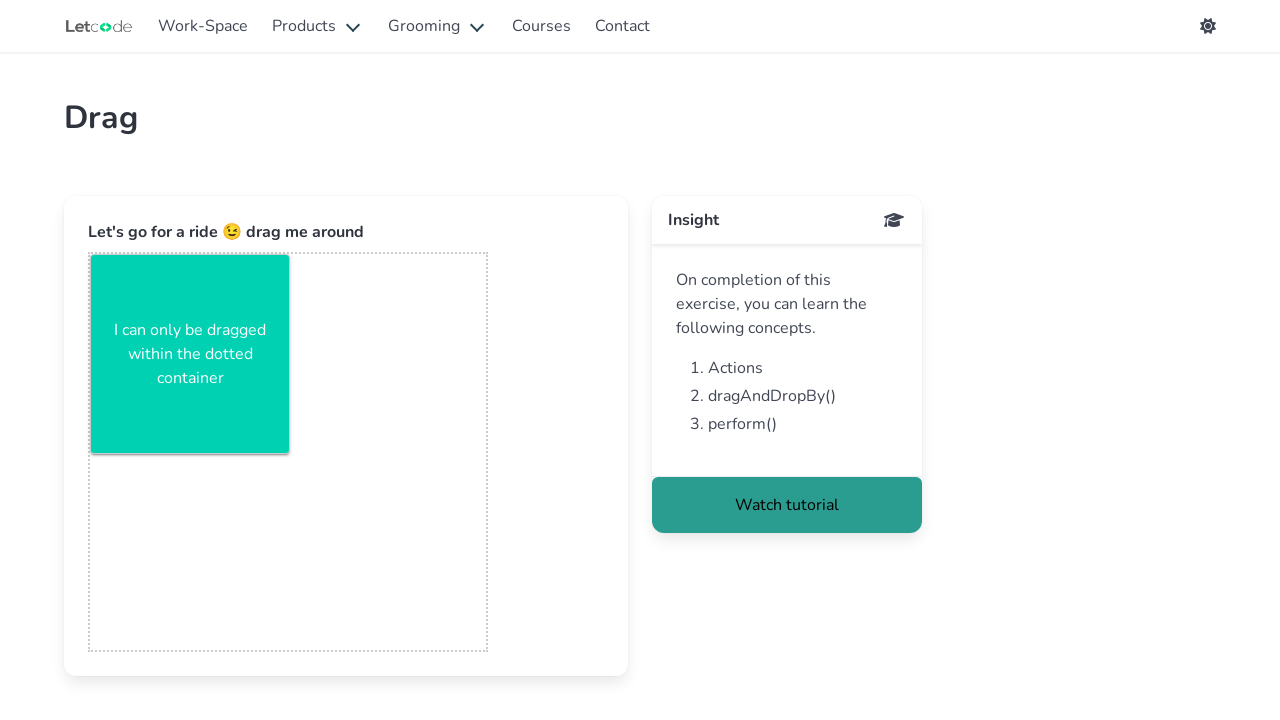